Tests a text box form by filling in name, email, current address, and permanent address fields, then submitting the form

Starting URL: https://demoqa.com/text-box

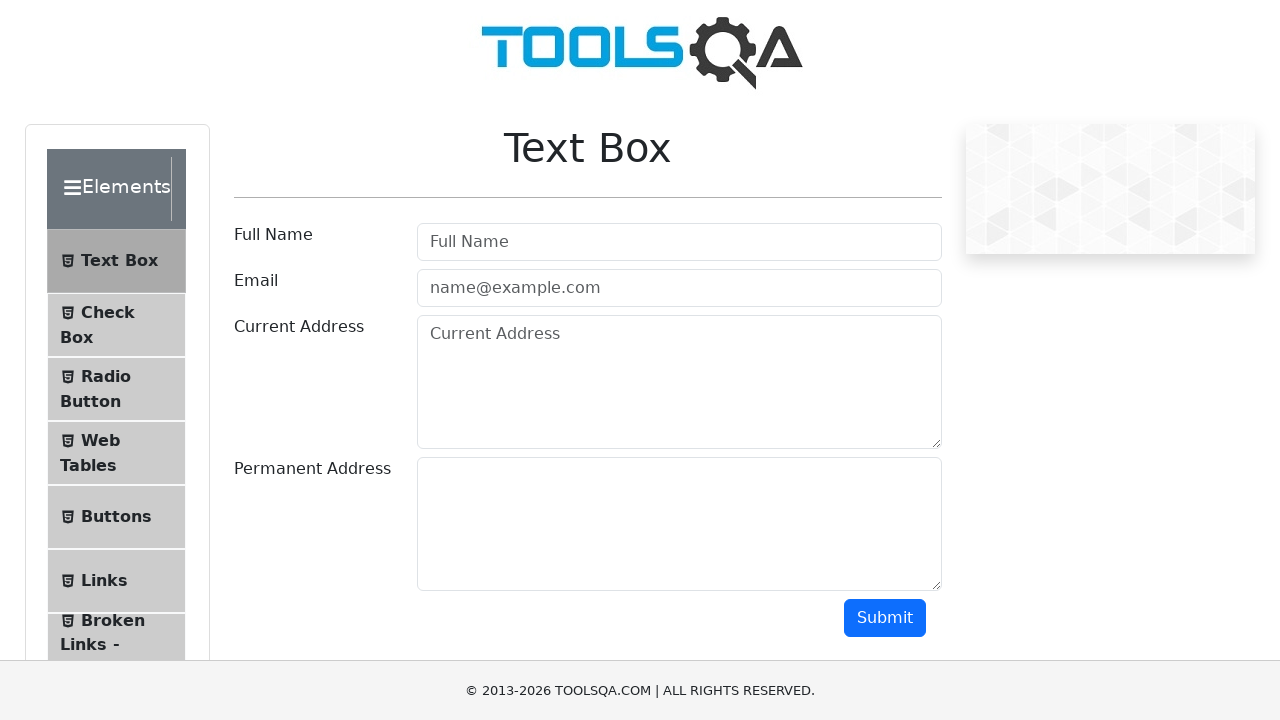

Filled in name field with 'John Martinez' on #userName
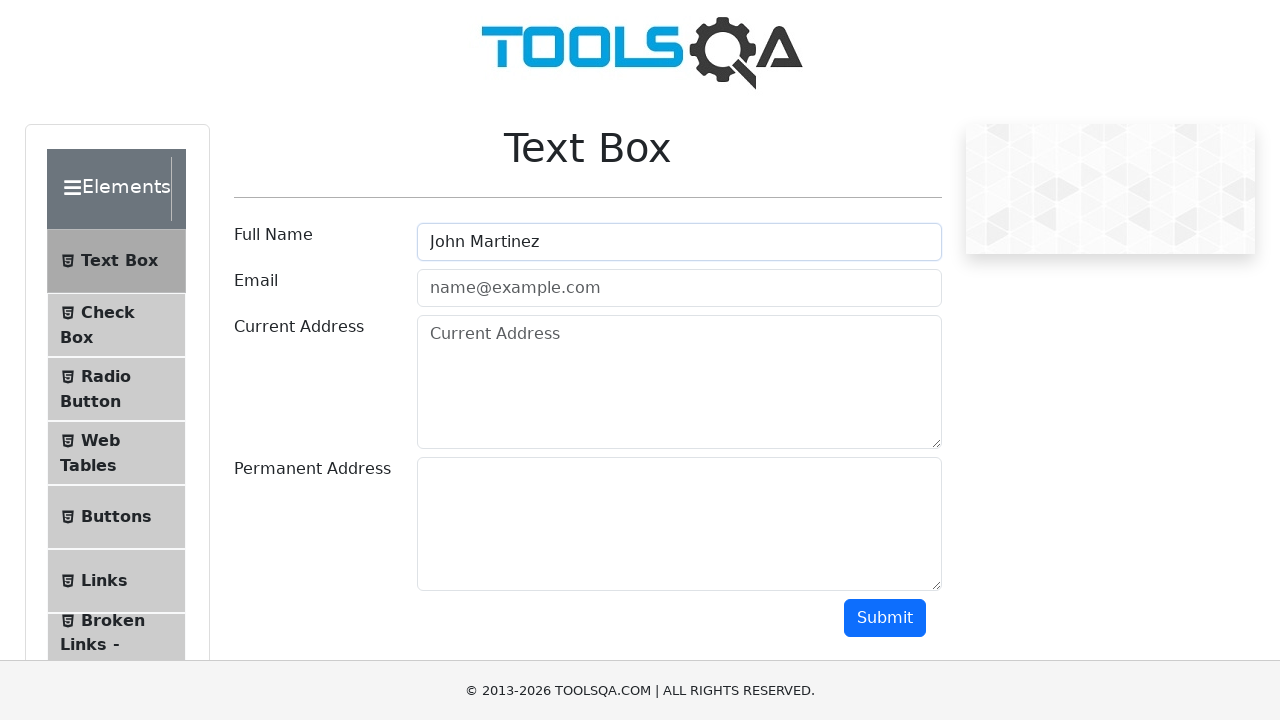

Filled in email field with 'john.martinez@example.com' on #userEmail
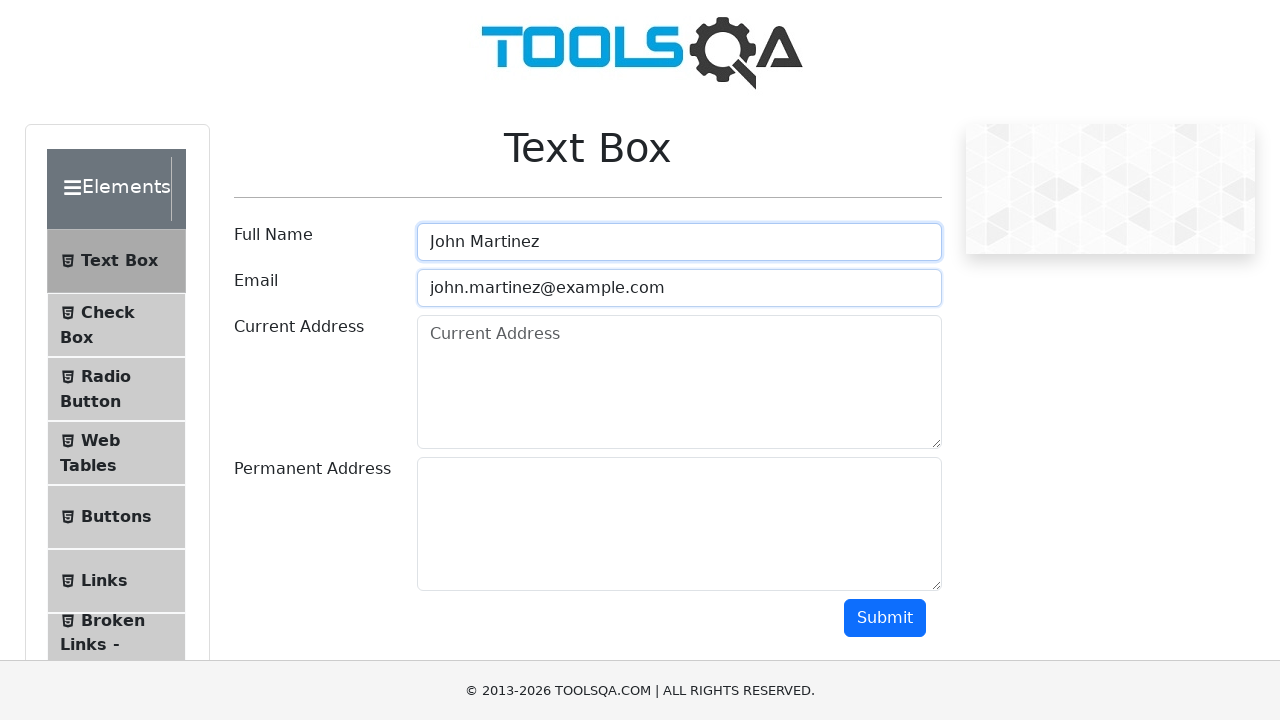

Filled in current address field with '456 Oak Street, Apt 12' on #currentAddress
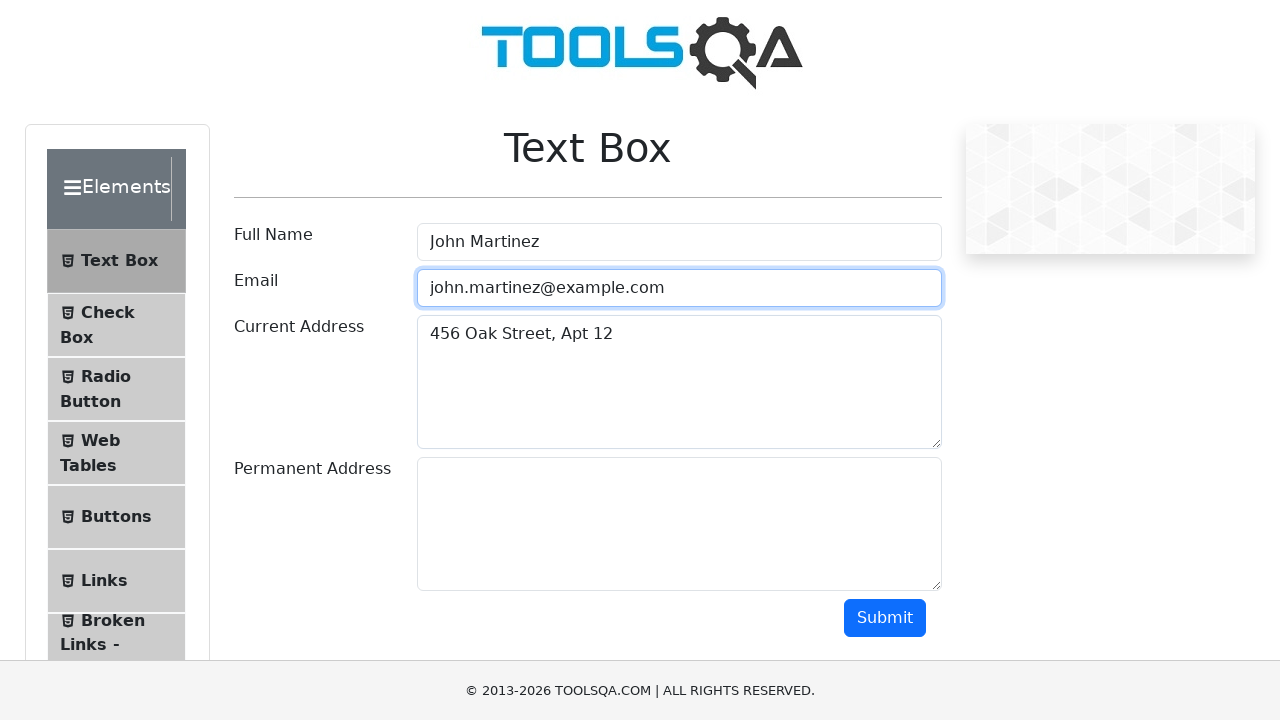

Filled in permanent address field with '789 Pine Avenue, Suite 301' on #permanentAddress
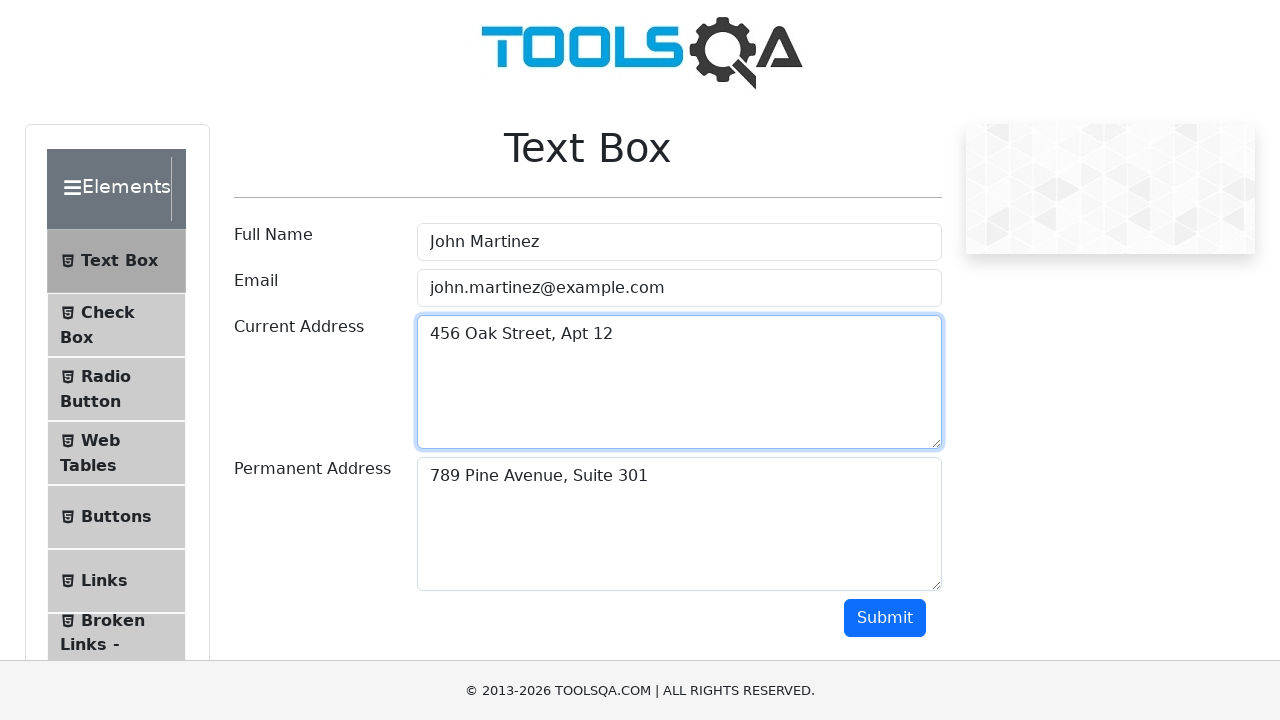

Clicked submit button to submit the form at (885, 618) on #submit
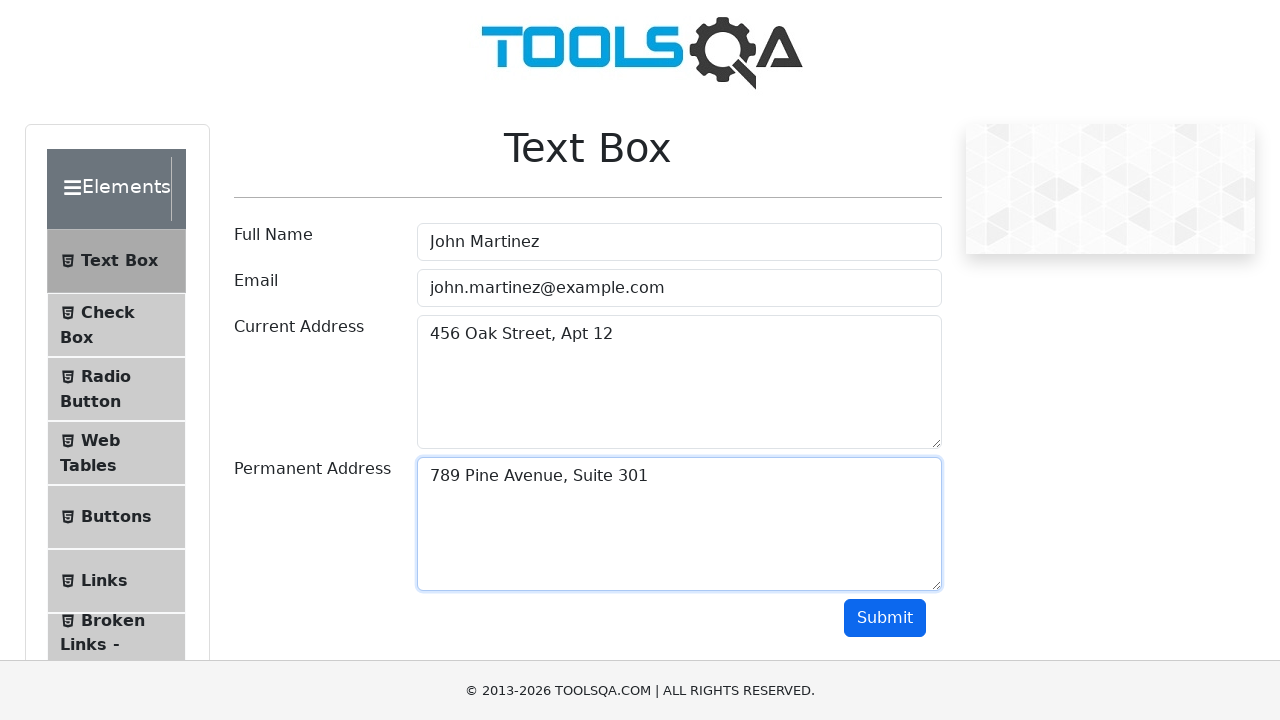

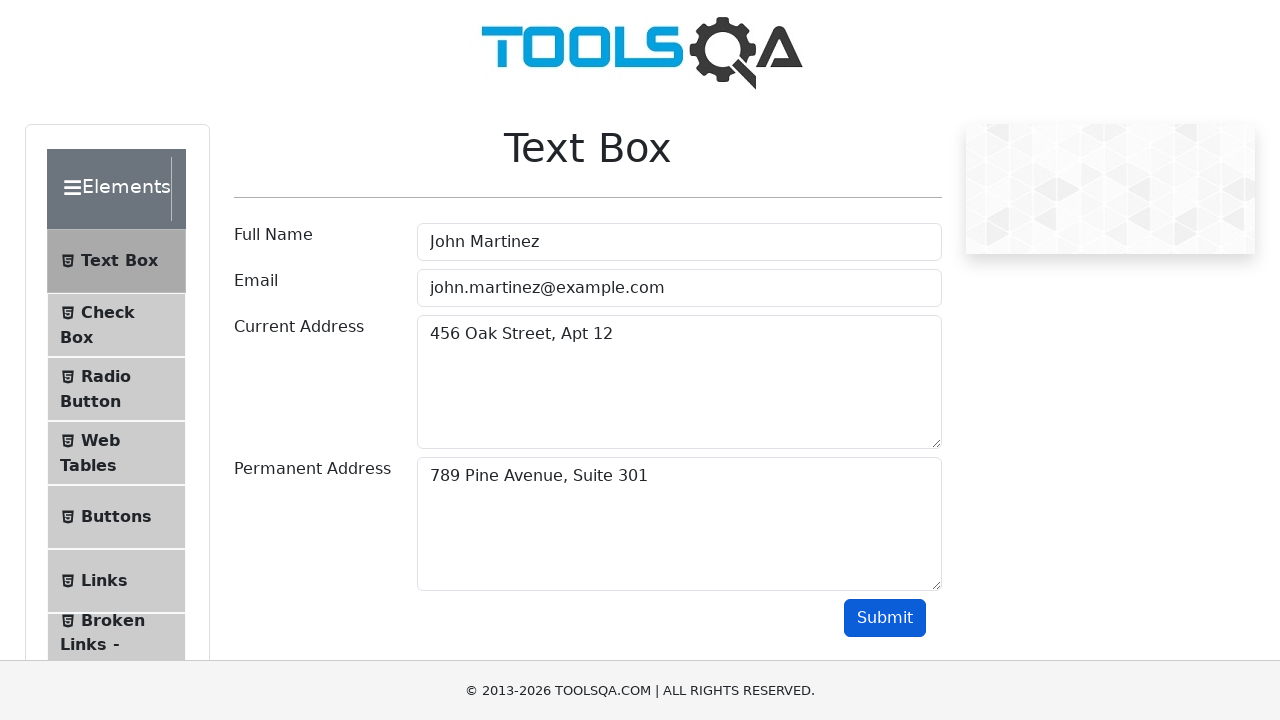